Tests checkbox functionality by finding all checkboxes on the page, clicking each one to check them, then repeatedly toggling all checkboxes multiple times.

Starting URL: https://rahulshettyacademy.com/AutomationPractice/

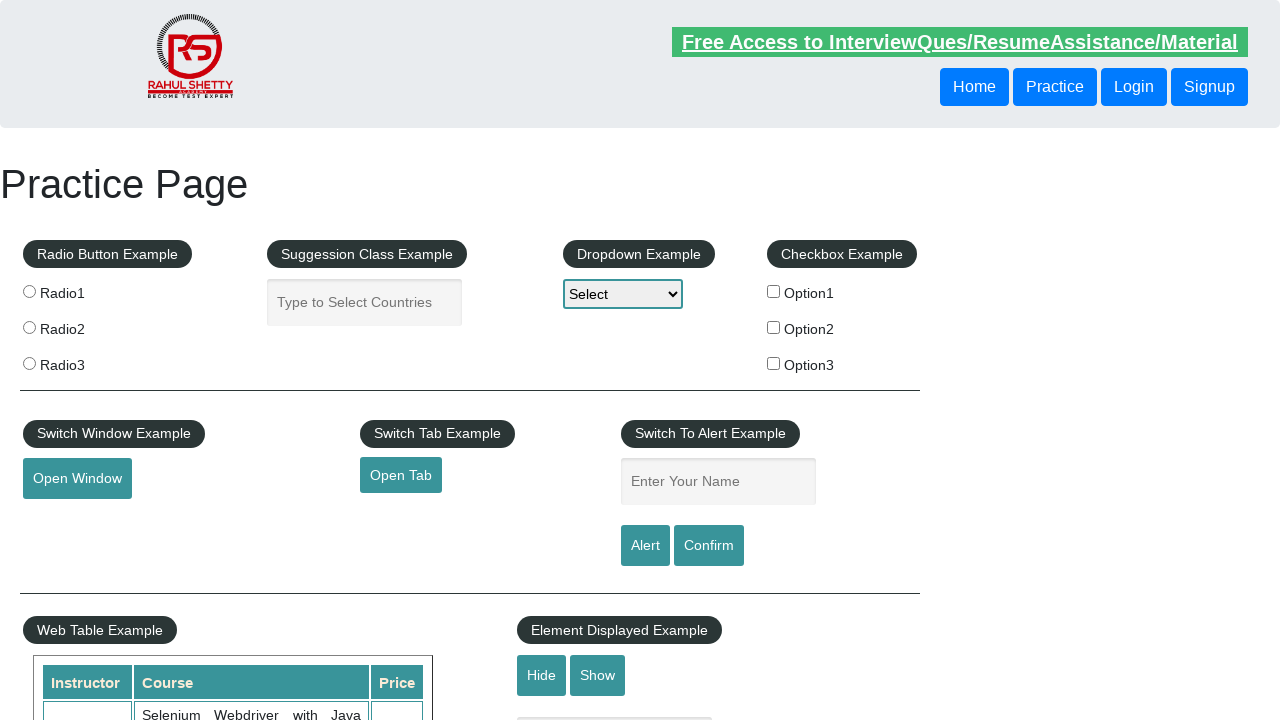

Located all checkboxes on the page
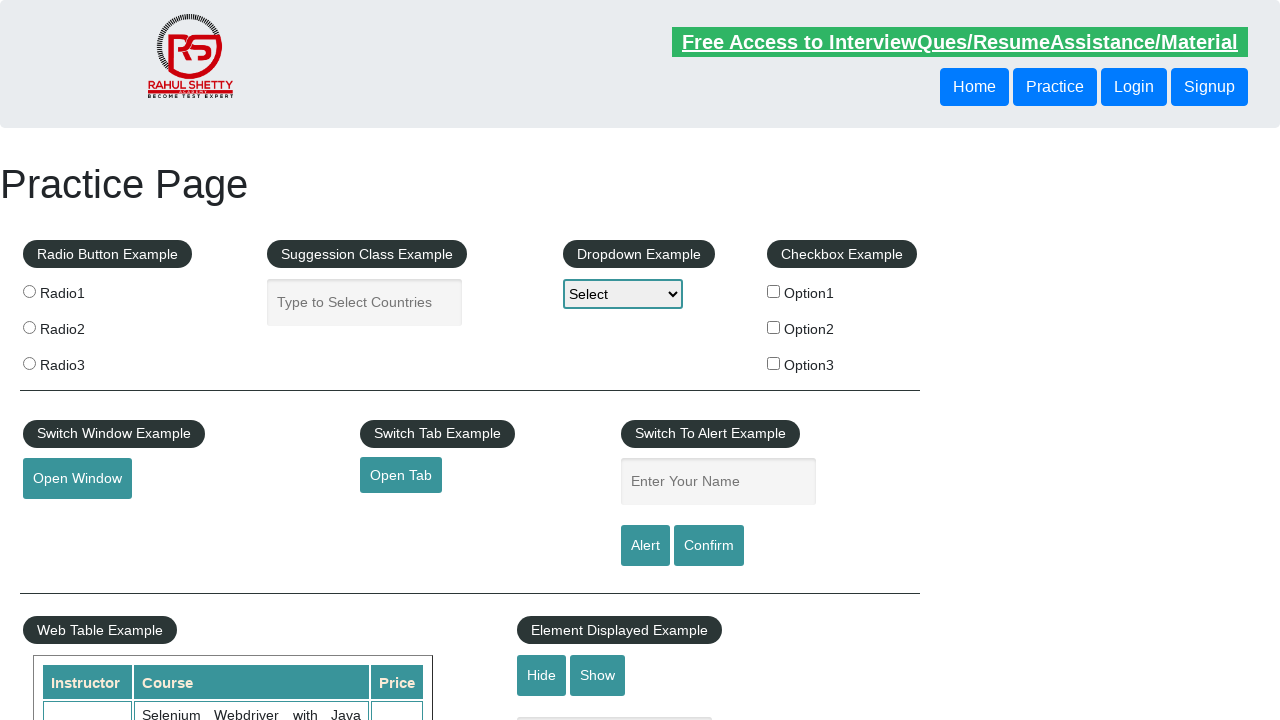

Found 3 checkboxes on the page
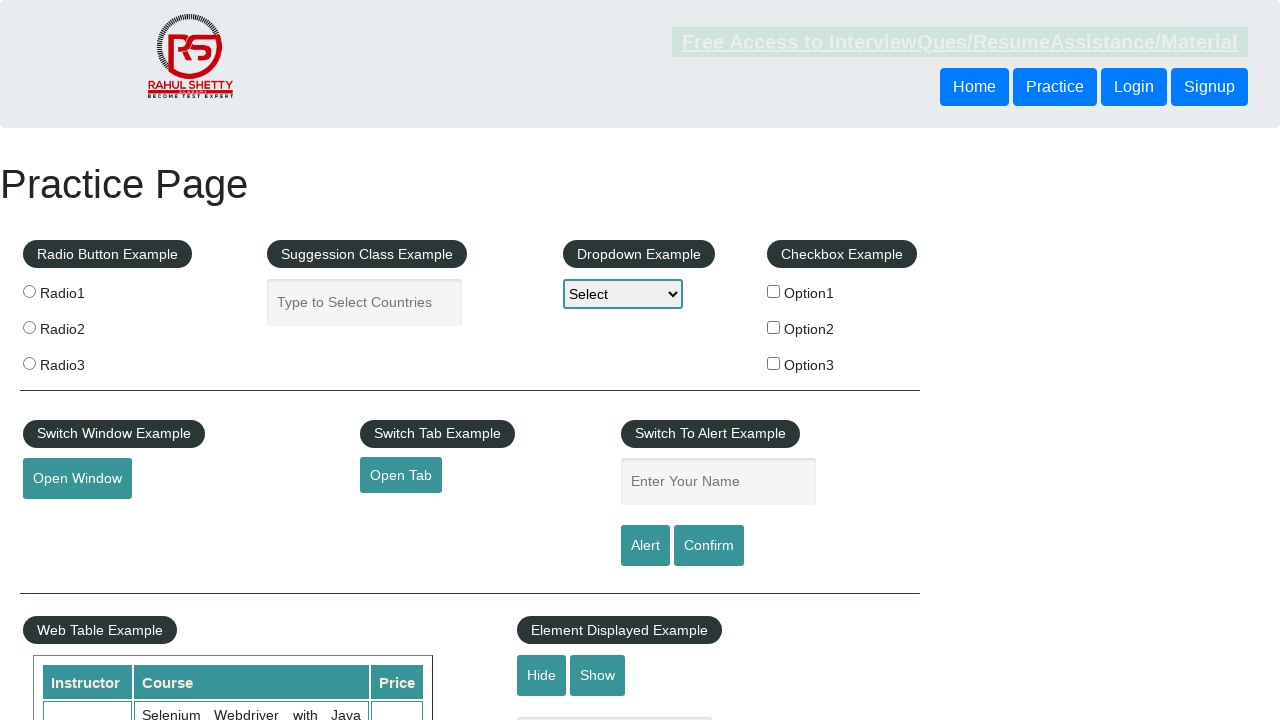

Clicked checkbox 1 of 3 at (774, 291) on xpath=//input[@type='checkbox'] >> nth=0
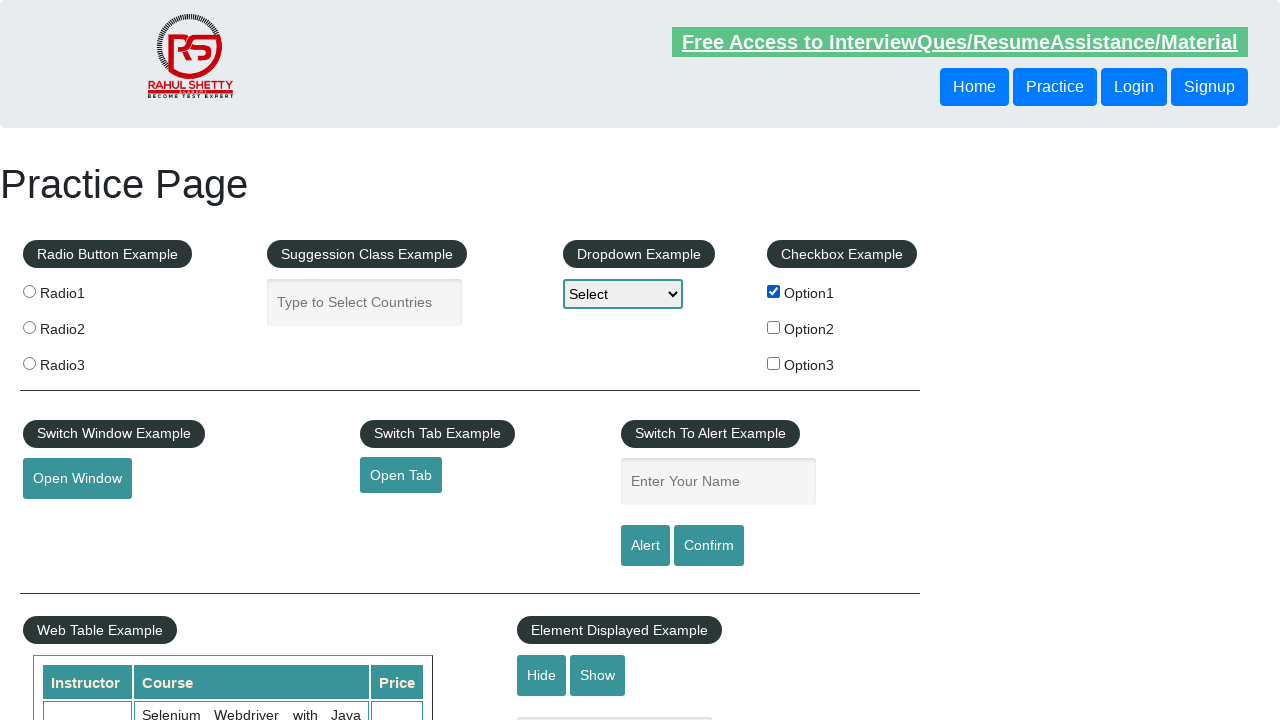

Waited 1 second after clicking checkbox 1
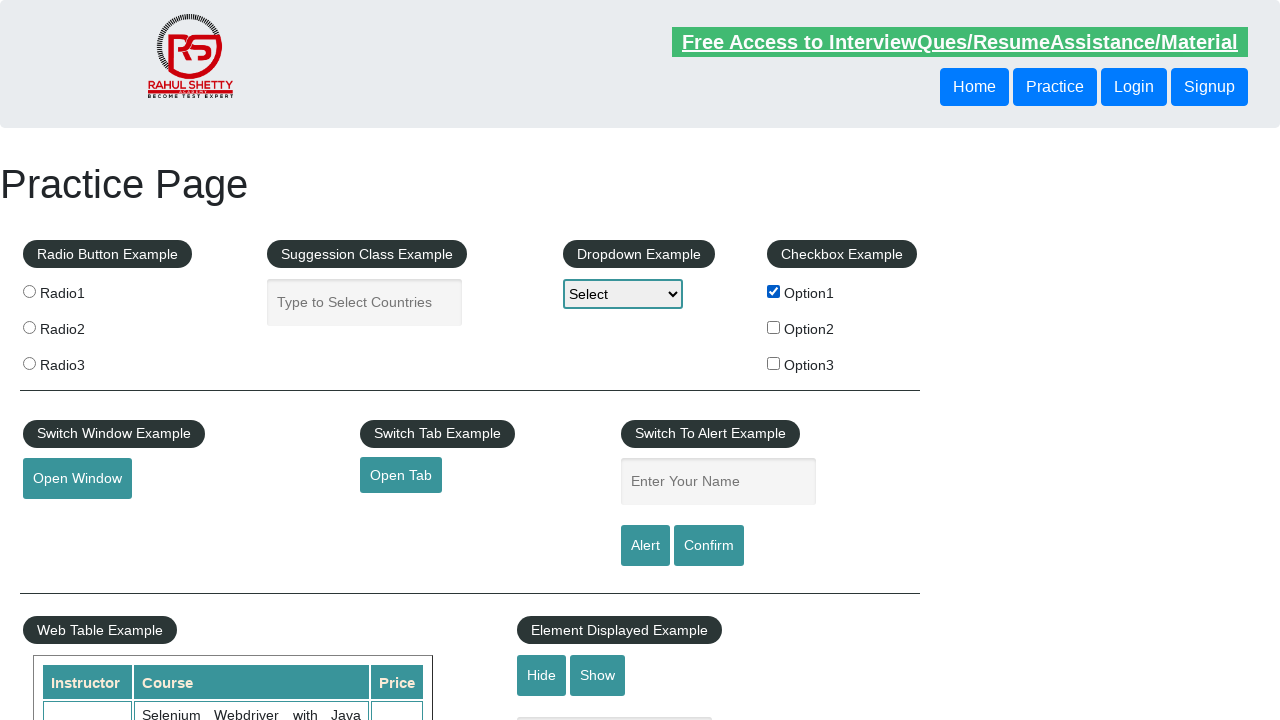

Clicked checkbox 2 of 3 at (774, 327) on xpath=//input[@type='checkbox'] >> nth=1
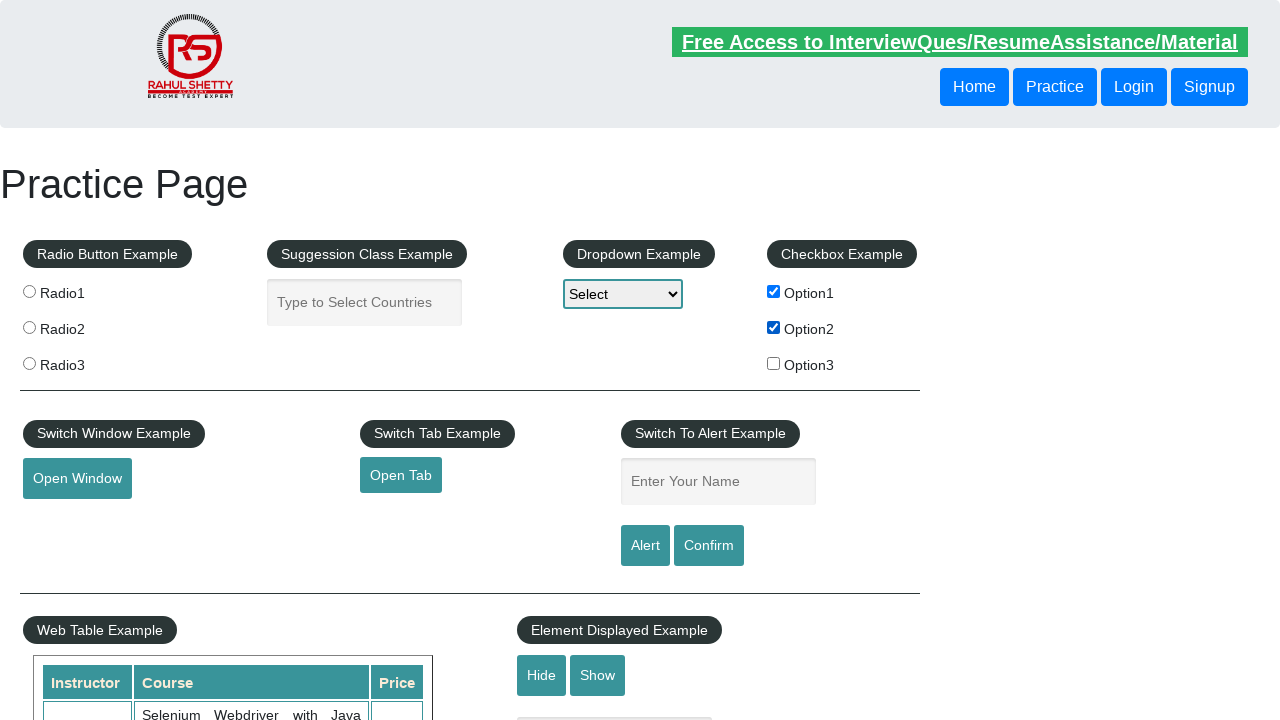

Waited 1 second after clicking checkbox 2
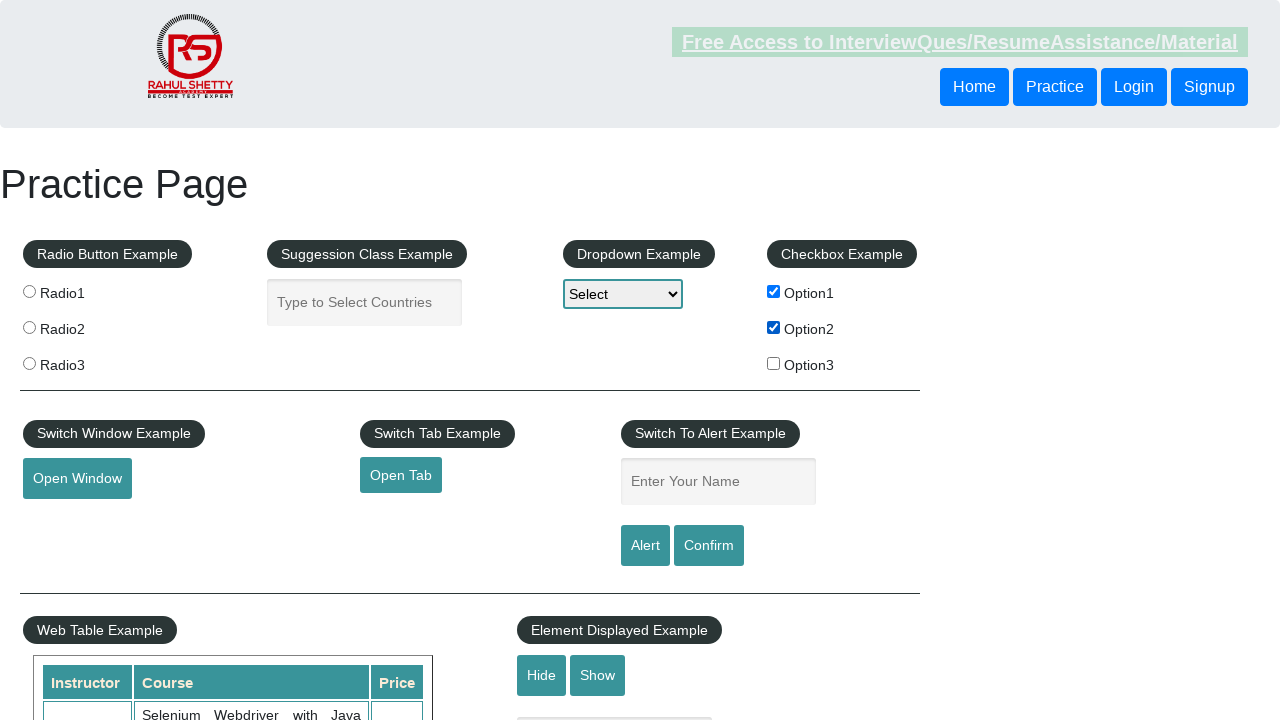

Clicked checkbox 3 of 3 at (774, 363) on xpath=//input[@type='checkbox'] >> nth=2
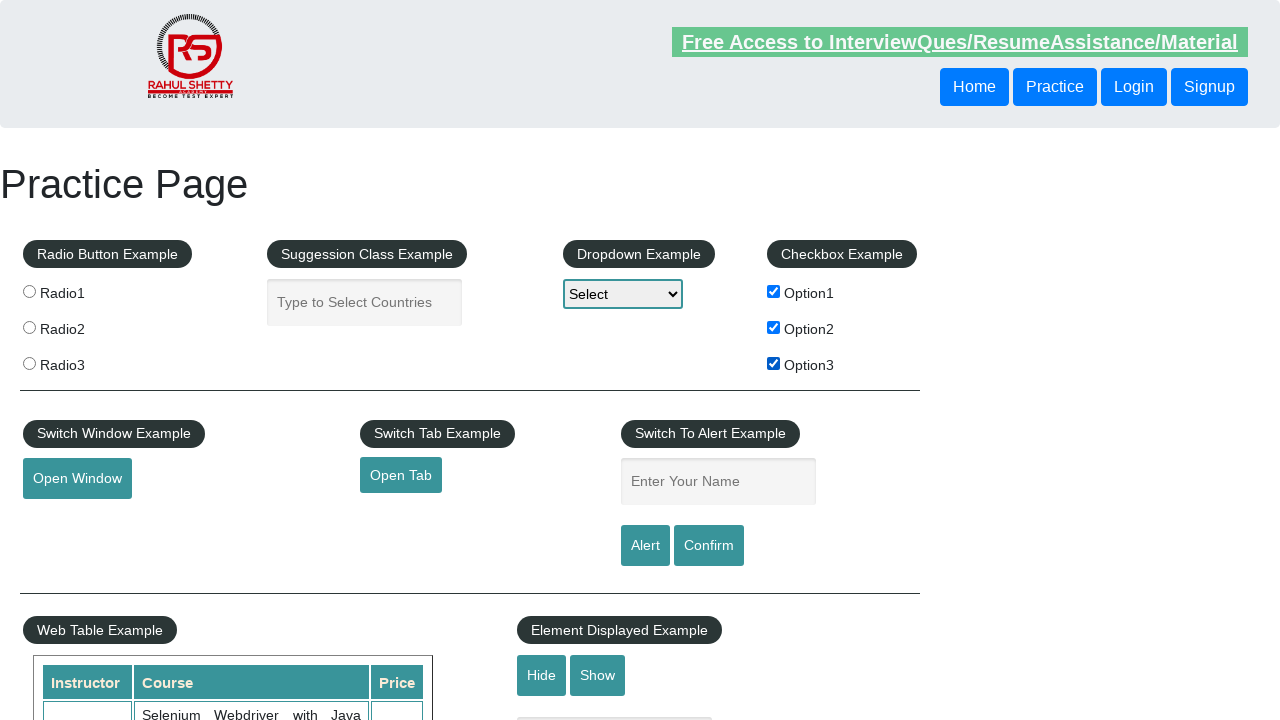

Waited 1 second after clicking checkbox 3
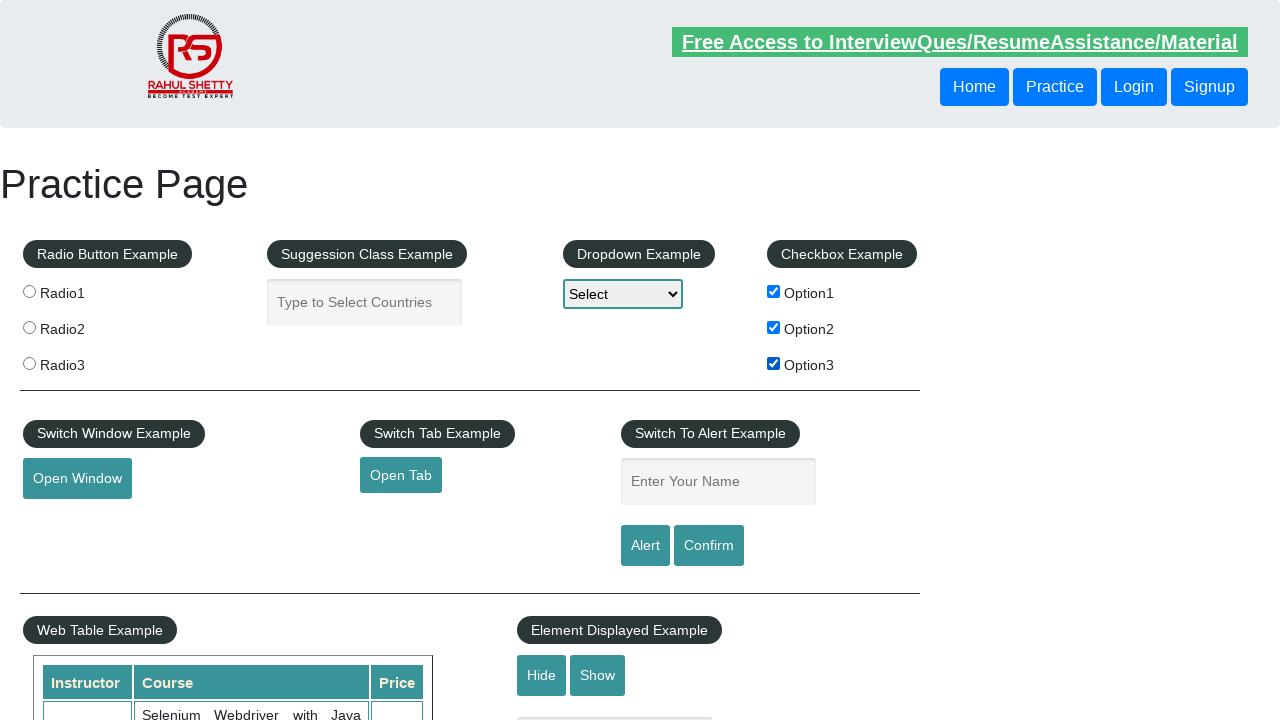

Toggled checkbox 1 in iteration 1 at (774, 291) on xpath=//input[@type='checkbox'] >> nth=0
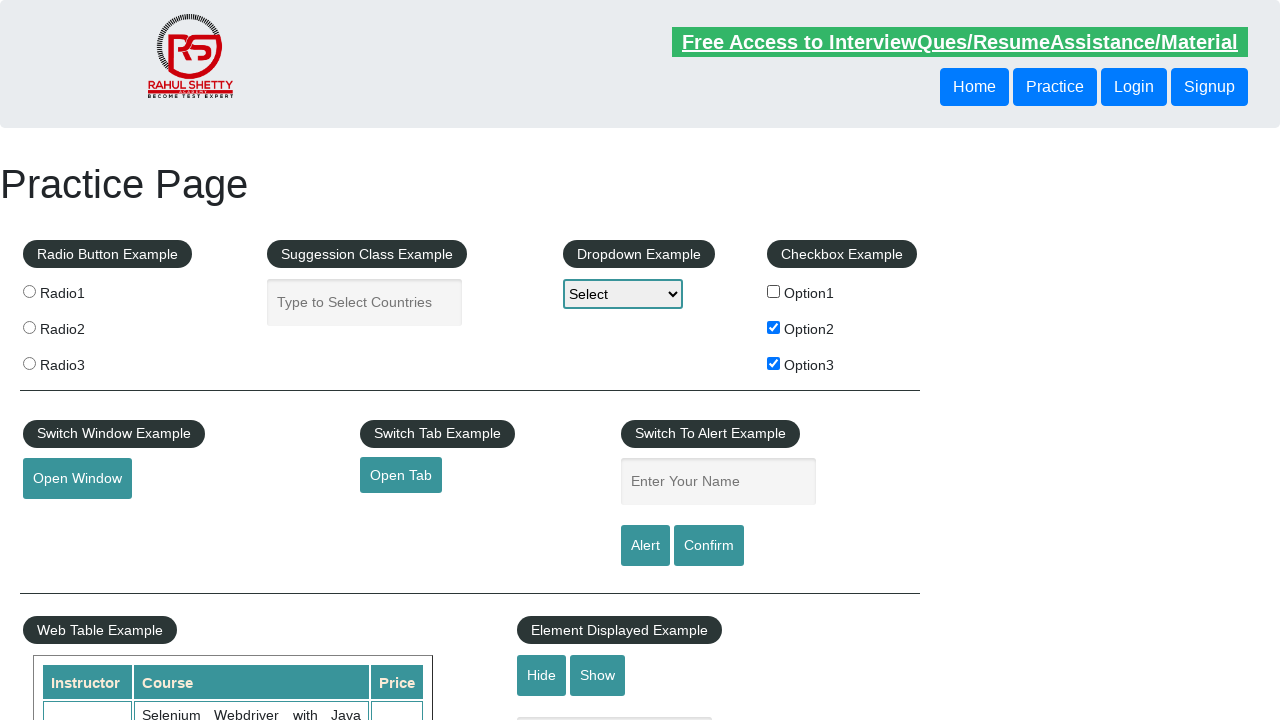

Waited 1 second after toggling checkbox 1
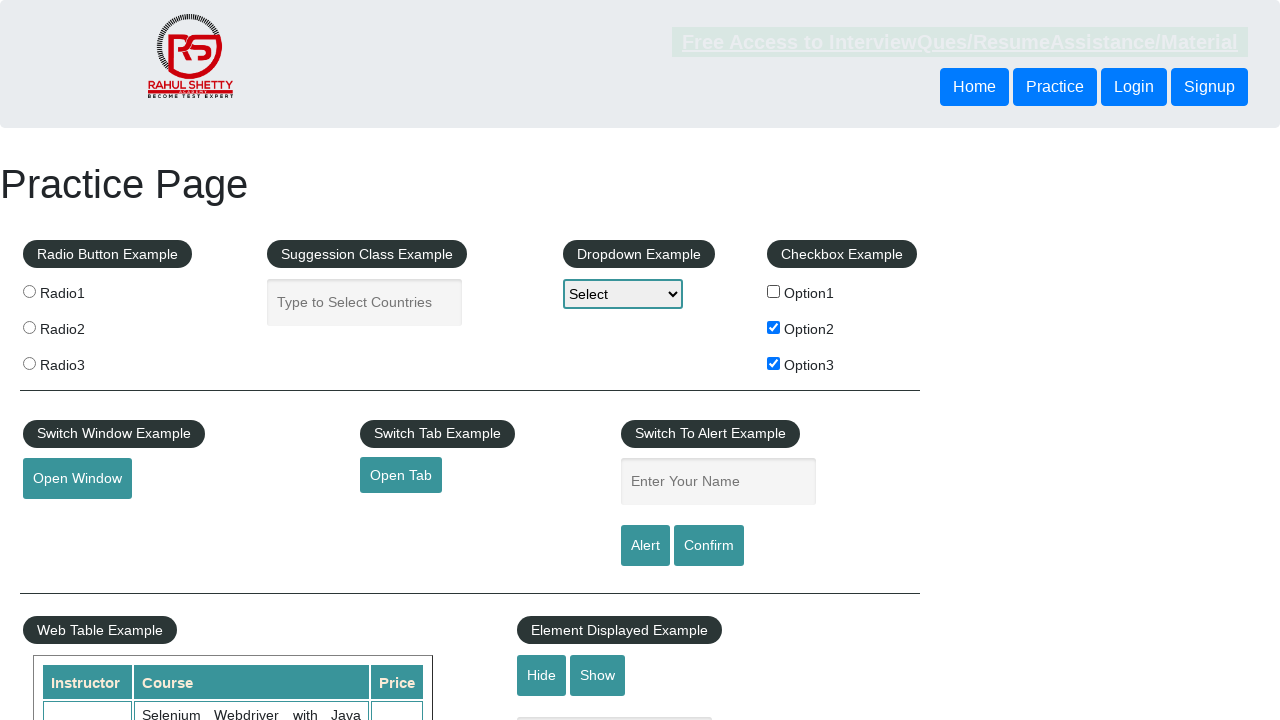

Toggled checkbox 2 in iteration 1 at (774, 327) on xpath=//input[@type='checkbox'] >> nth=1
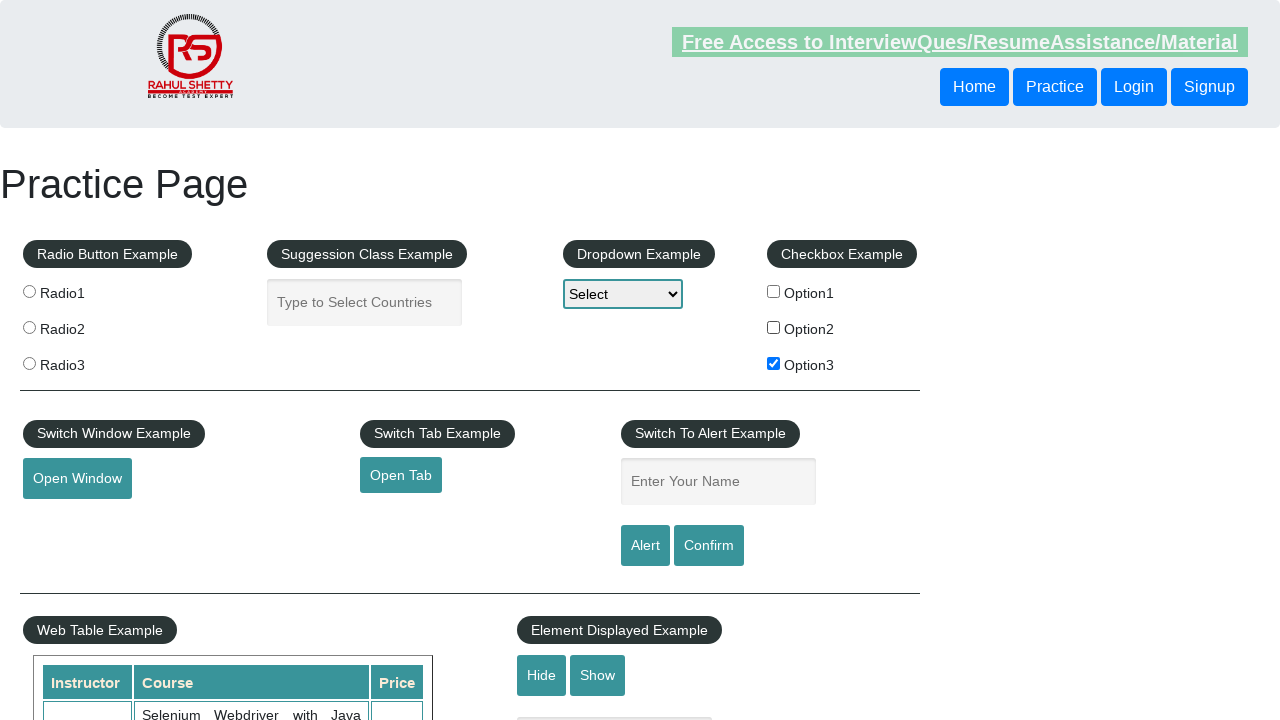

Waited 1 second after toggling checkbox 2
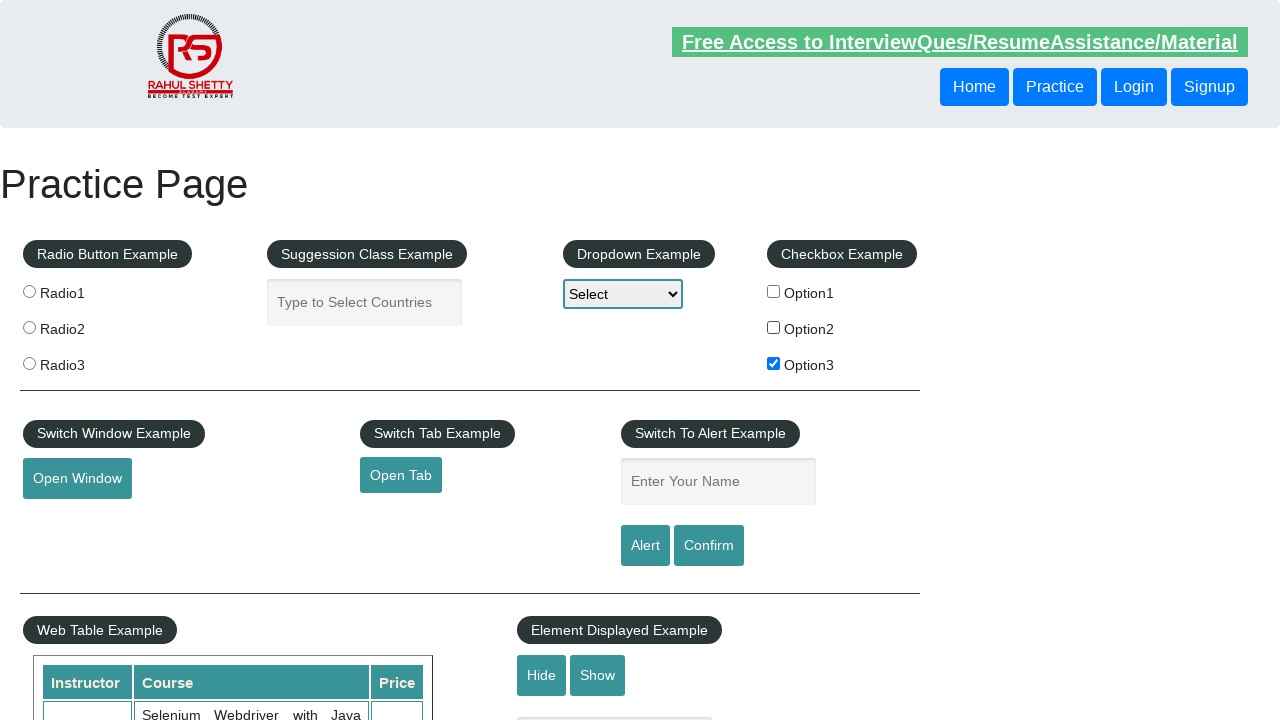

Toggled checkbox 3 in iteration 1 at (774, 363) on xpath=//input[@type='checkbox'] >> nth=2
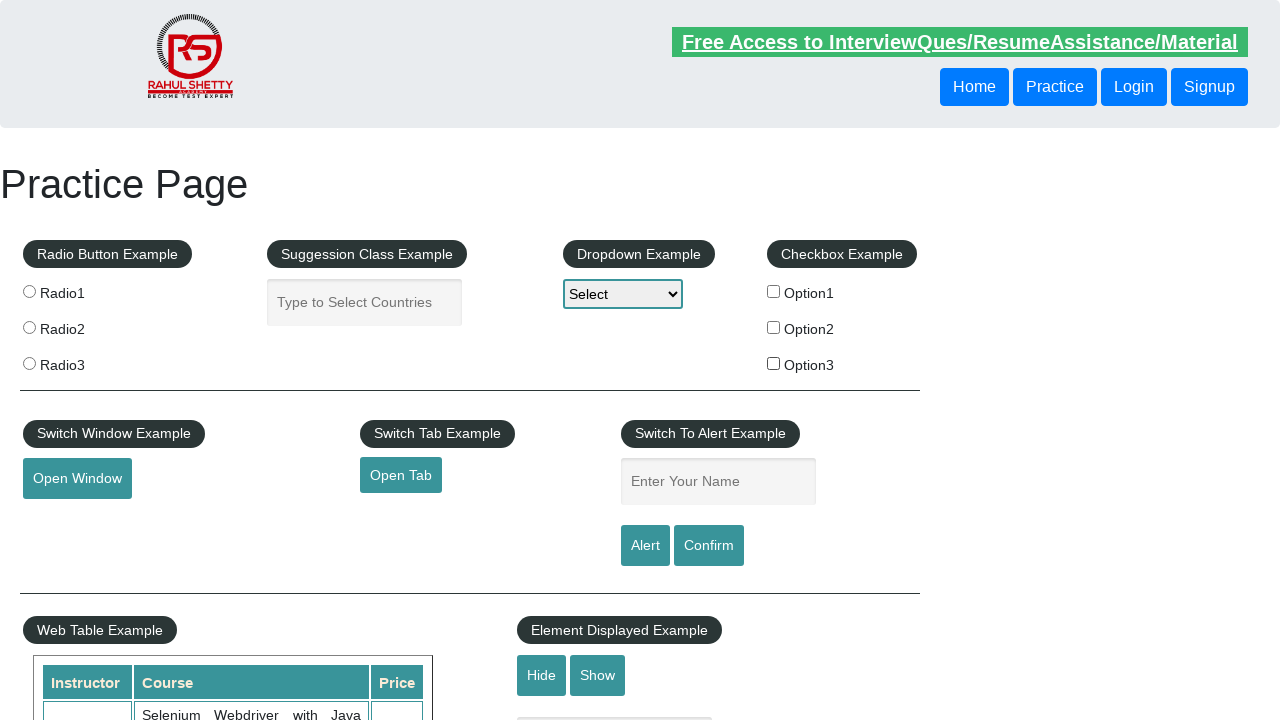

Waited 1 second after toggling checkbox 3
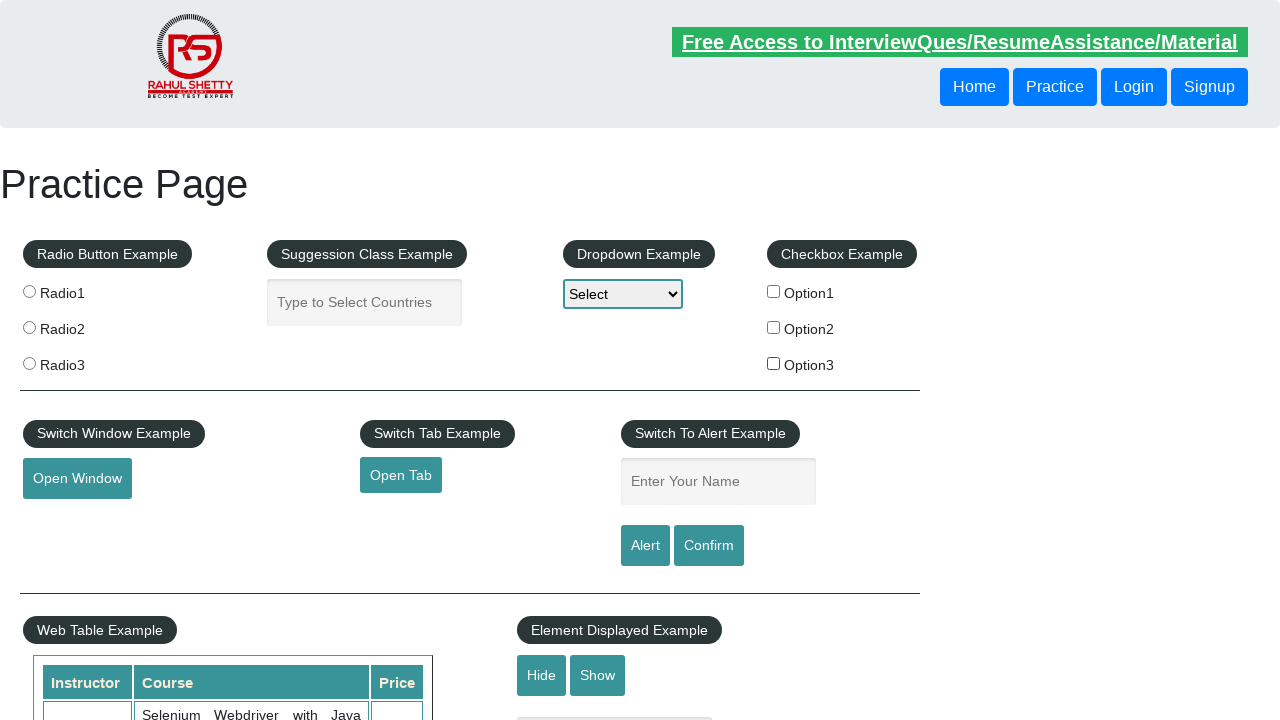

Toggled checkbox 1 in iteration 2 at (774, 291) on xpath=//input[@type='checkbox'] >> nth=0
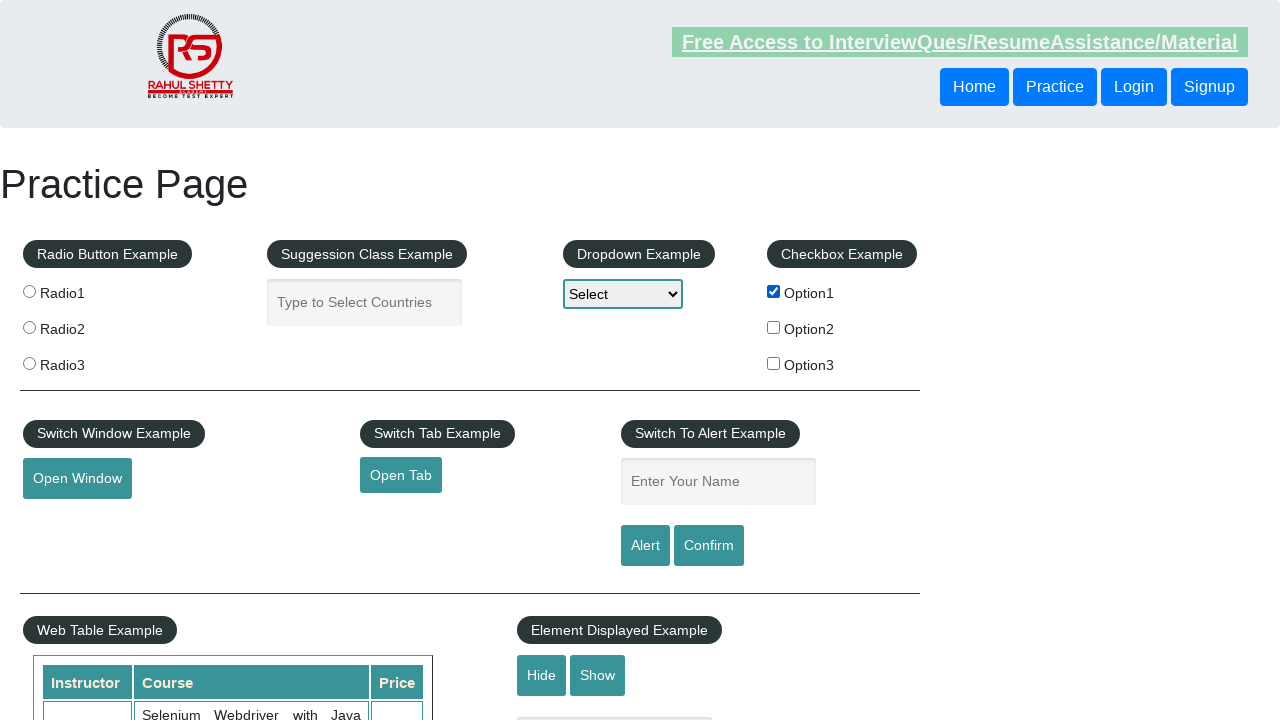

Waited 1 second after toggling checkbox 1
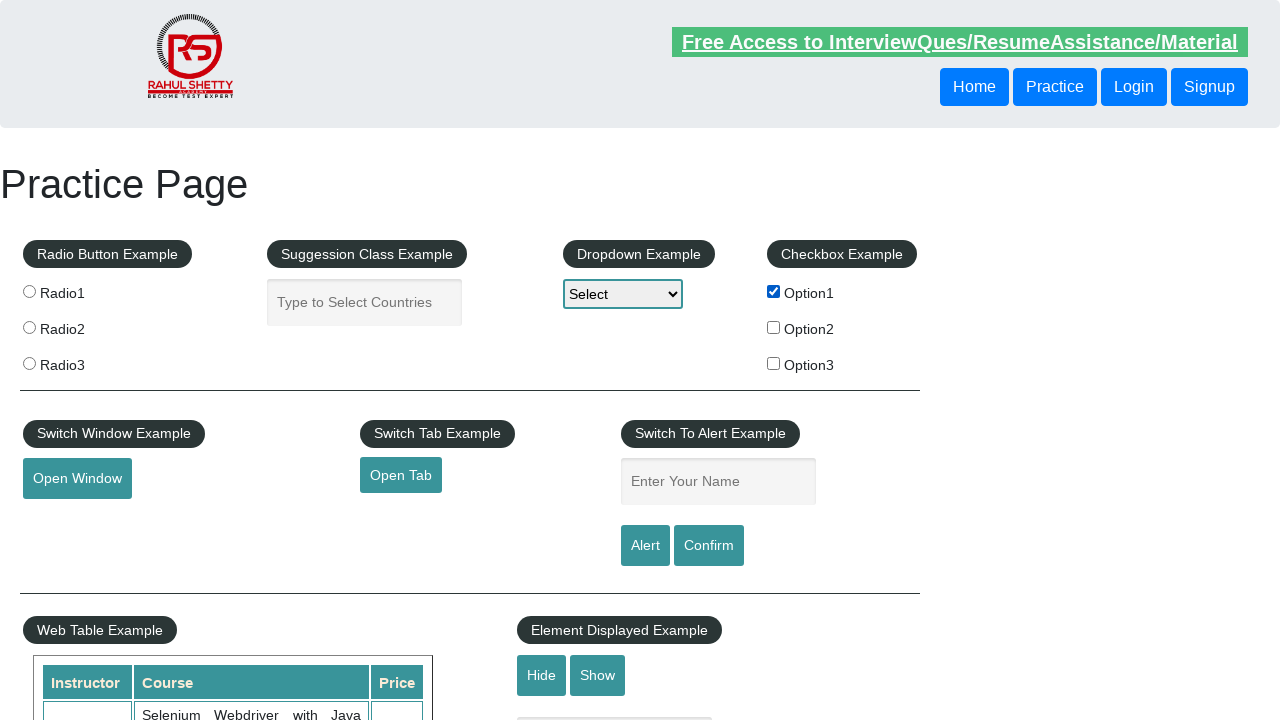

Toggled checkbox 2 in iteration 2 at (774, 327) on xpath=//input[@type='checkbox'] >> nth=1
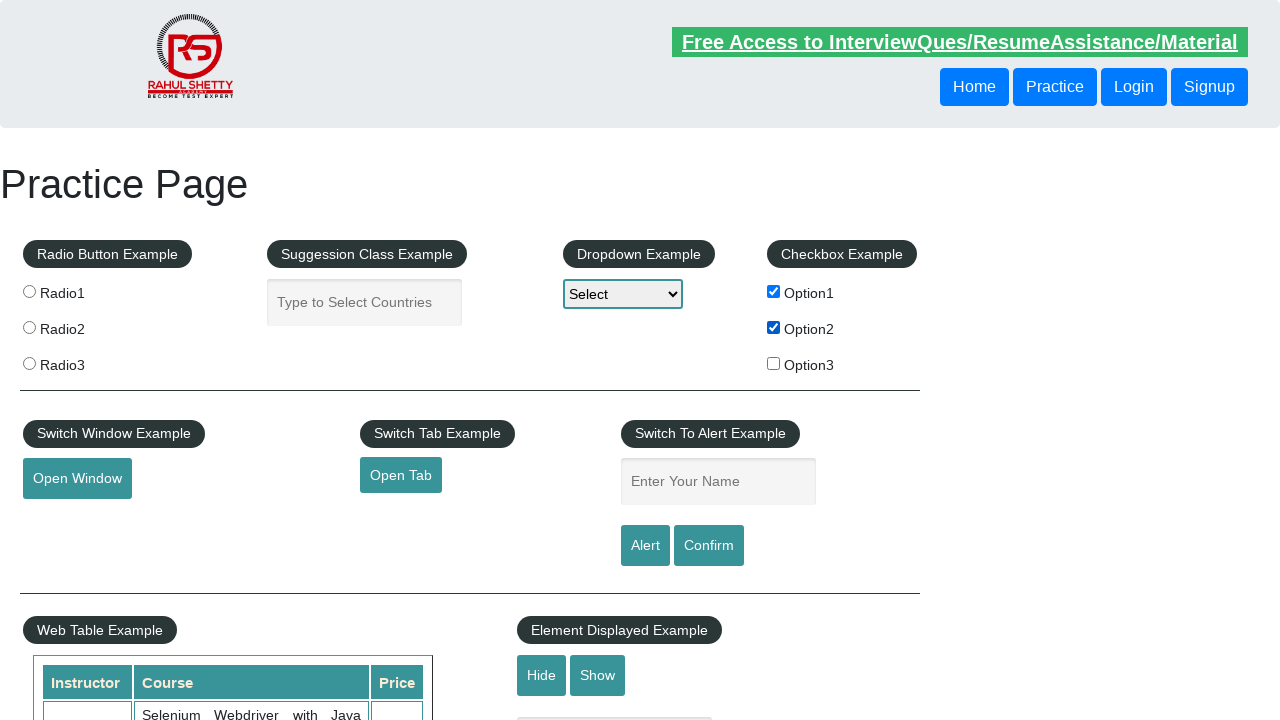

Waited 1 second after toggling checkbox 2
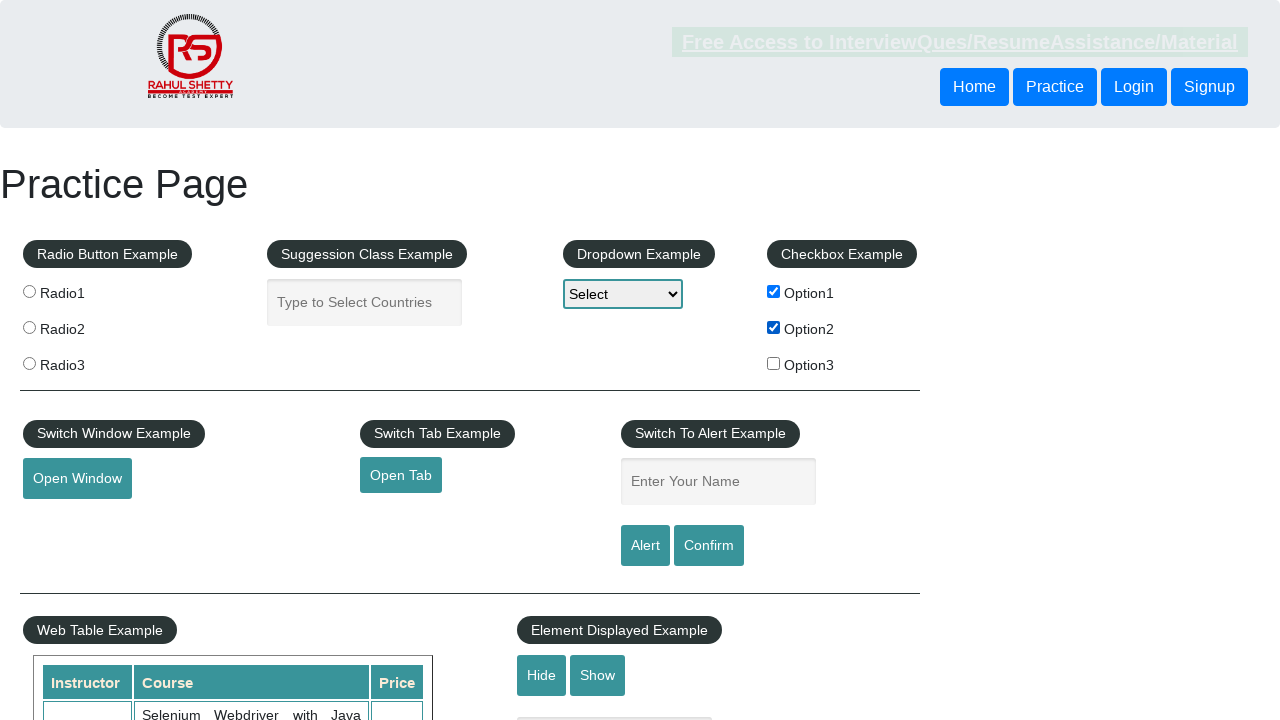

Toggled checkbox 3 in iteration 2 at (774, 363) on xpath=//input[@type='checkbox'] >> nth=2
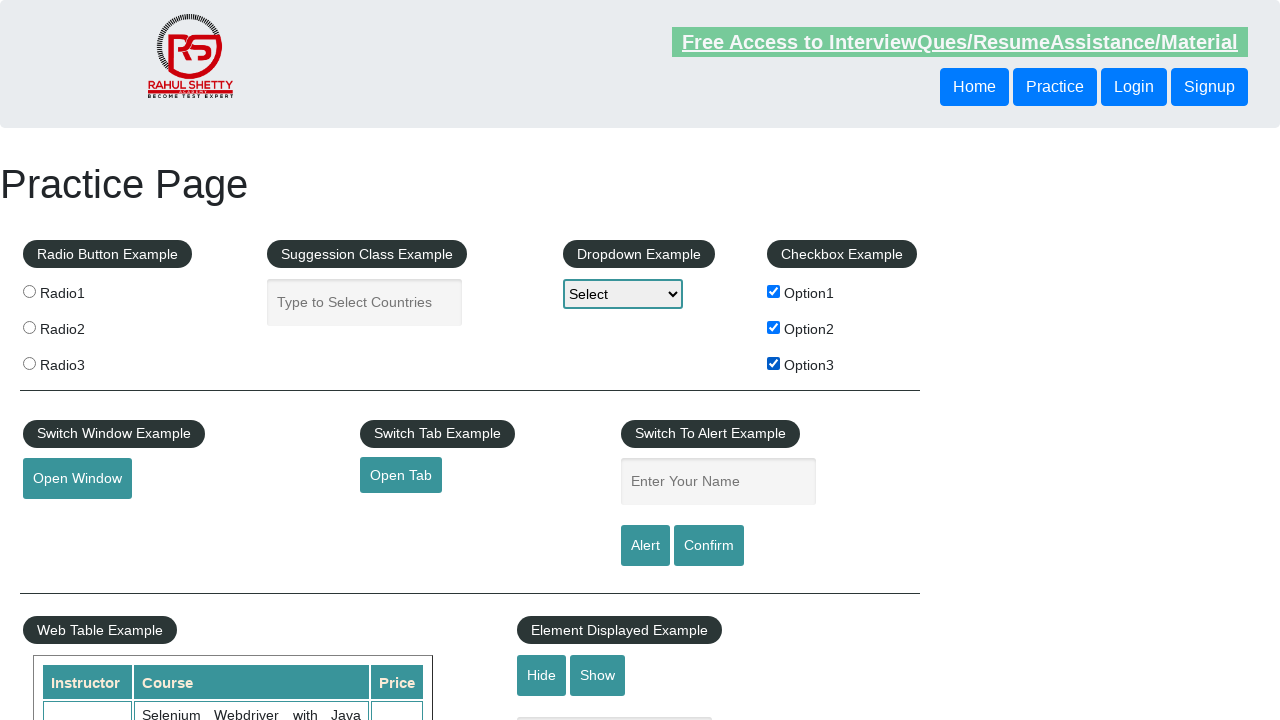

Waited 1 second after toggling checkbox 3
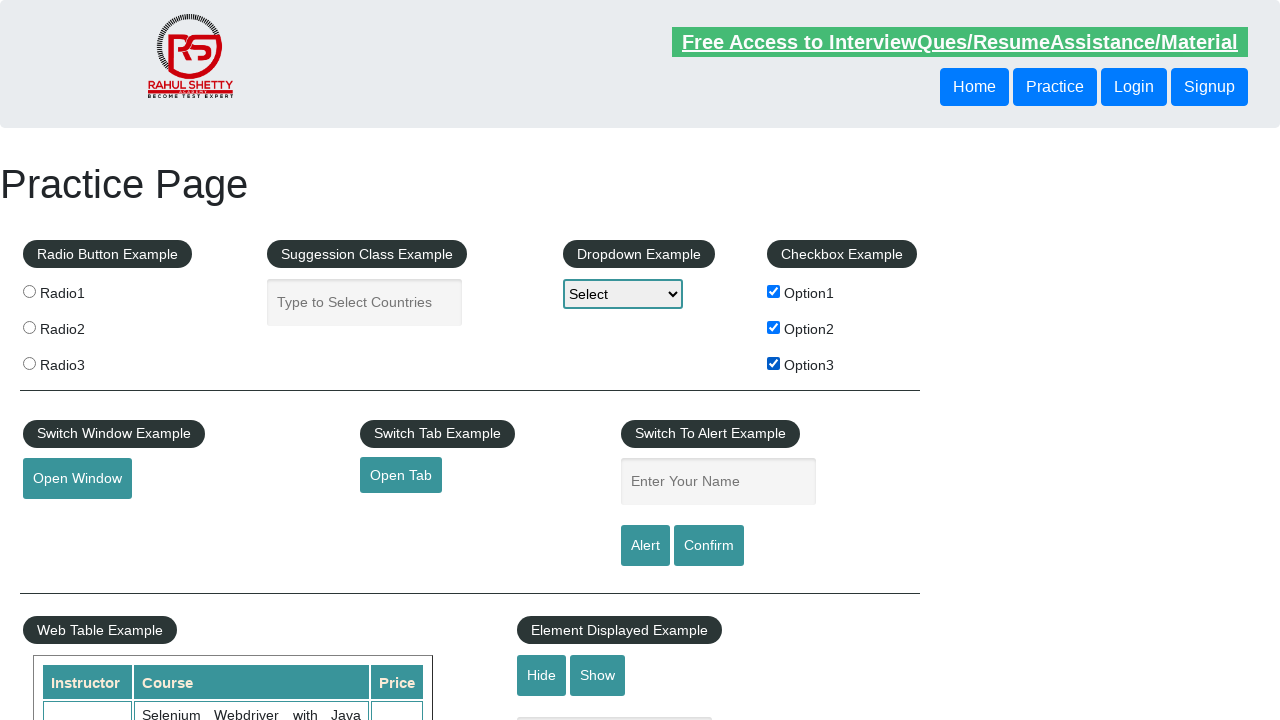

Toggled checkbox 1 in iteration 3 at (774, 291) on xpath=//input[@type='checkbox'] >> nth=0
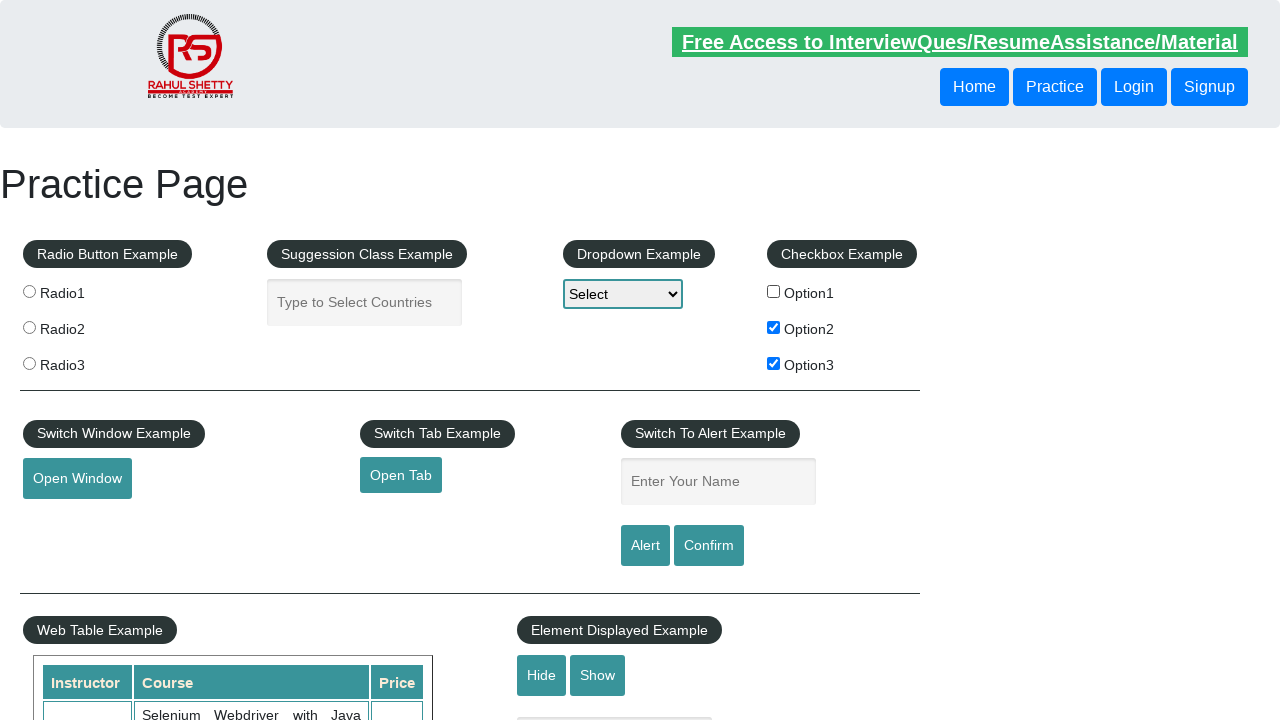

Waited 1 second after toggling checkbox 1
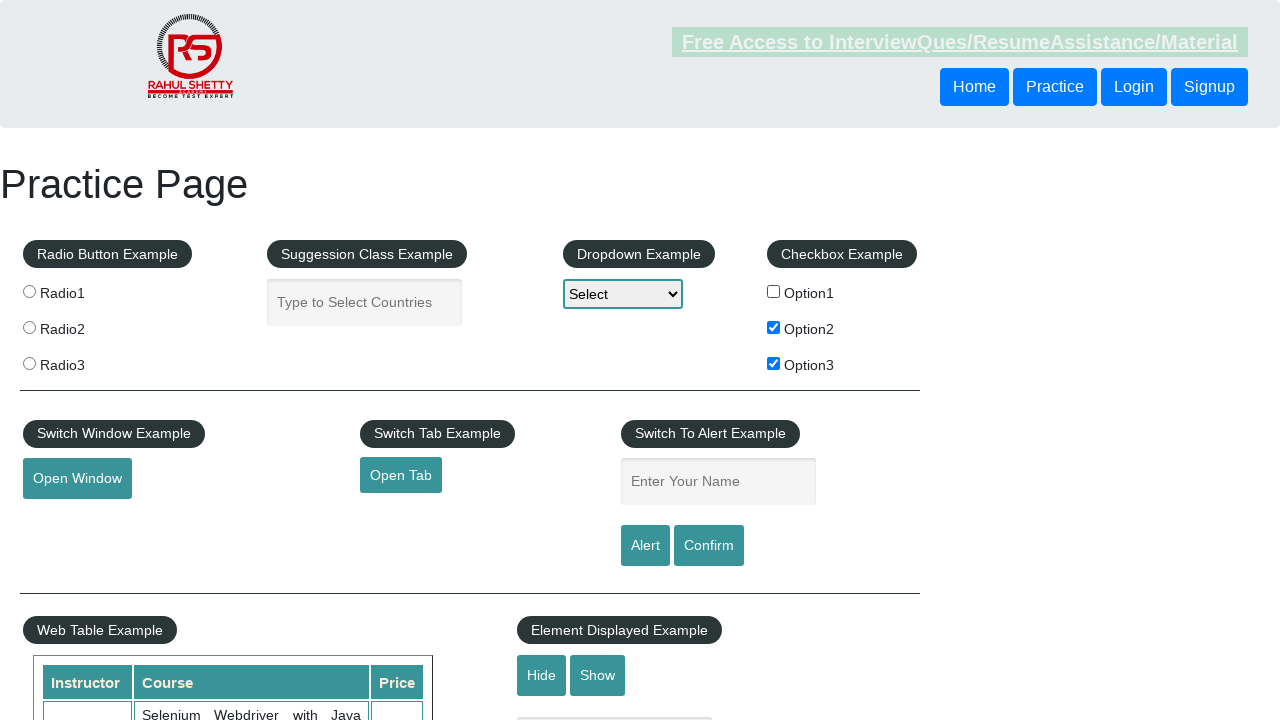

Toggled checkbox 2 in iteration 3 at (774, 327) on xpath=//input[@type='checkbox'] >> nth=1
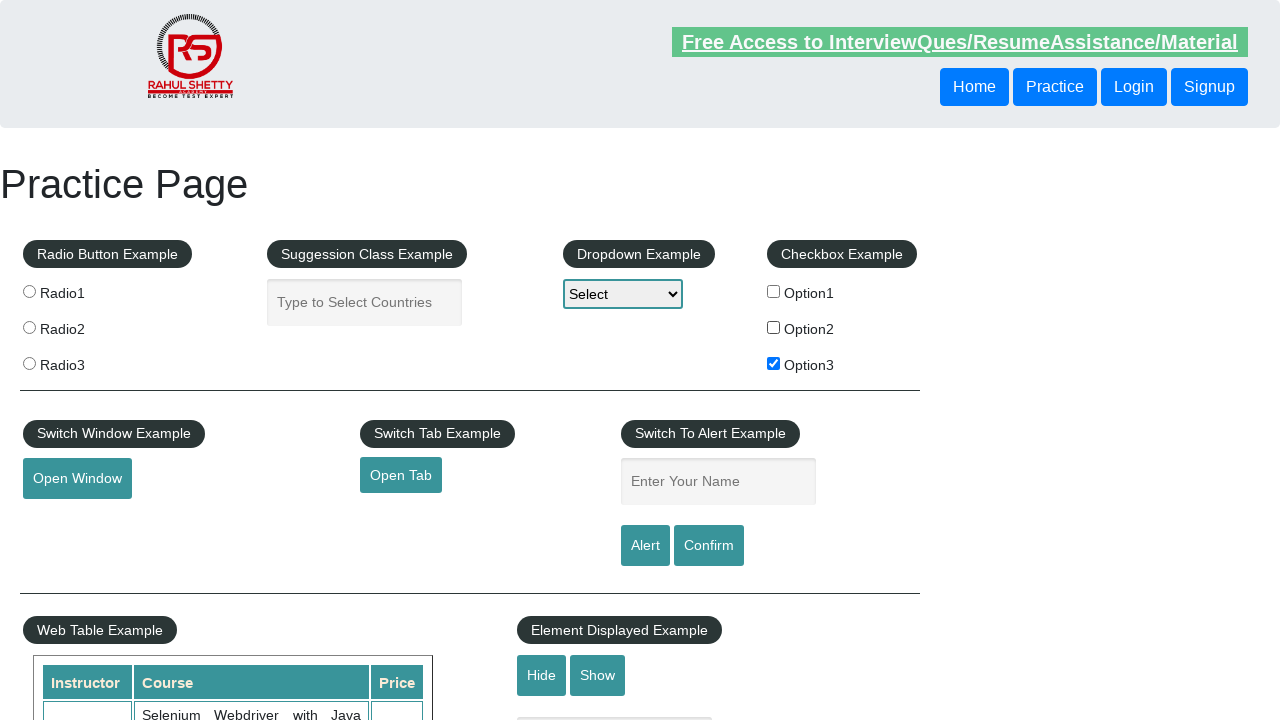

Waited 1 second after toggling checkbox 2
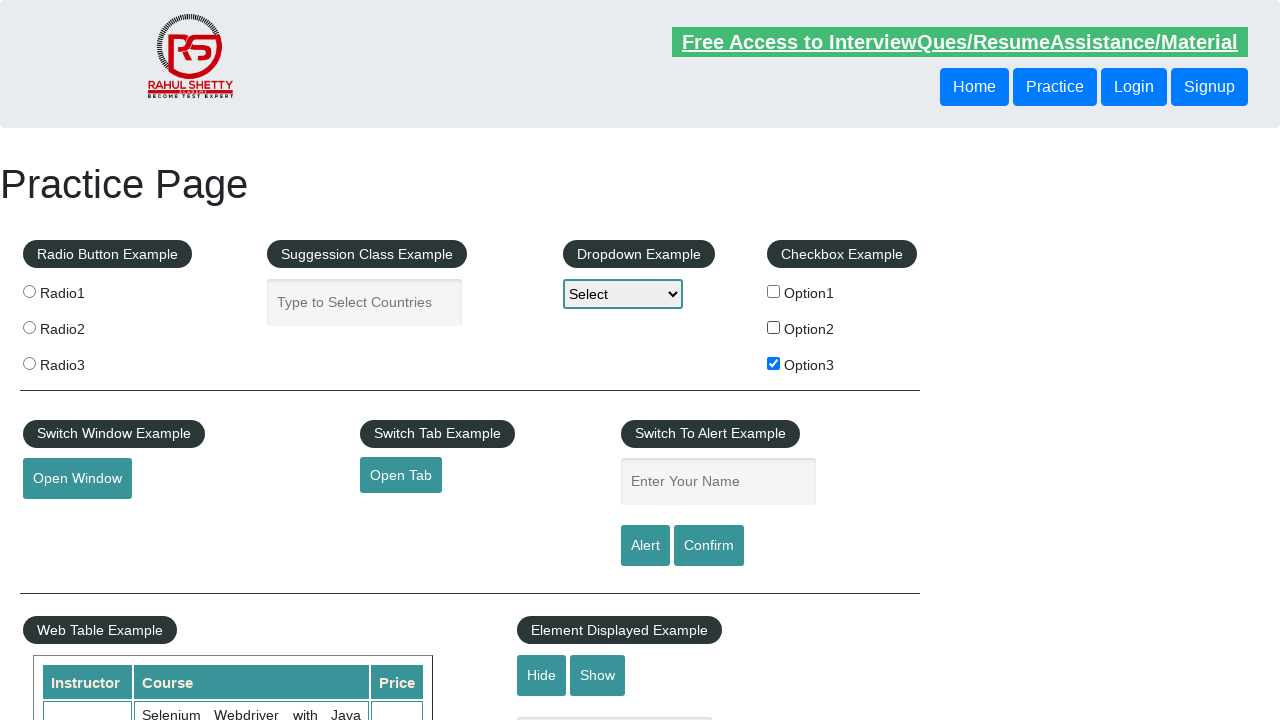

Toggled checkbox 3 in iteration 3 at (774, 363) on xpath=//input[@type='checkbox'] >> nth=2
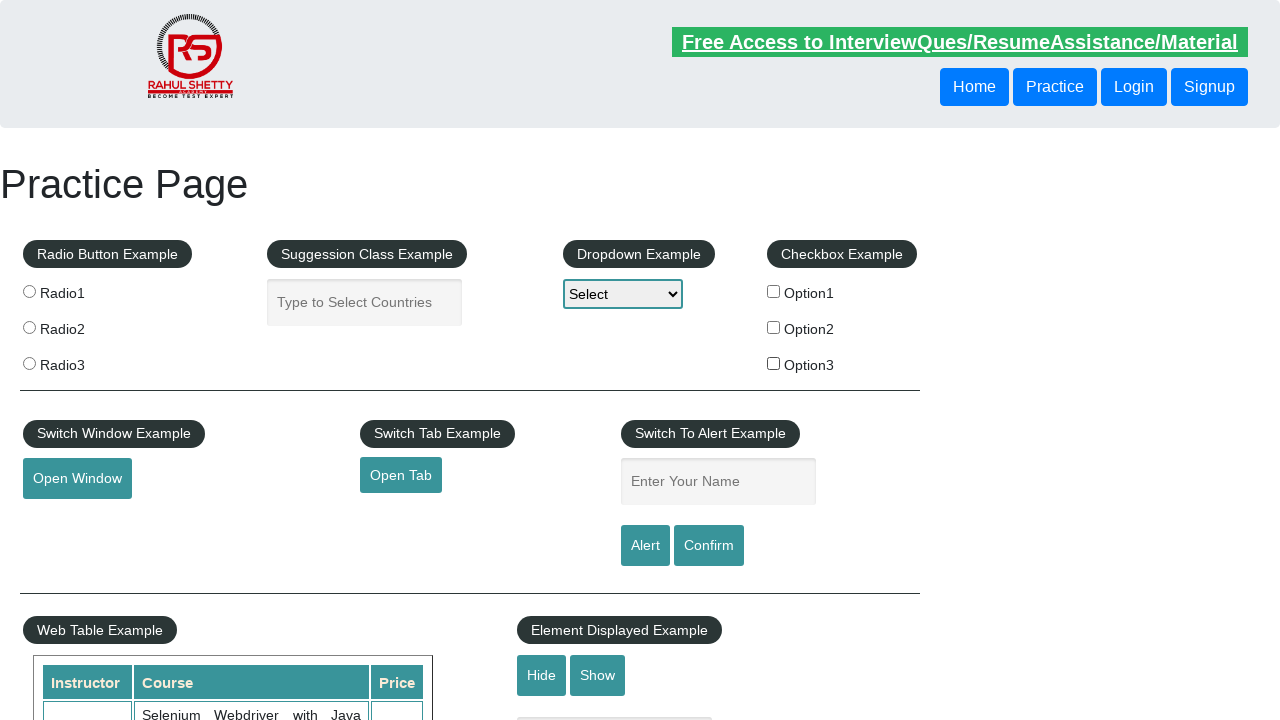

Waited 1 second after toggling checkbox 3
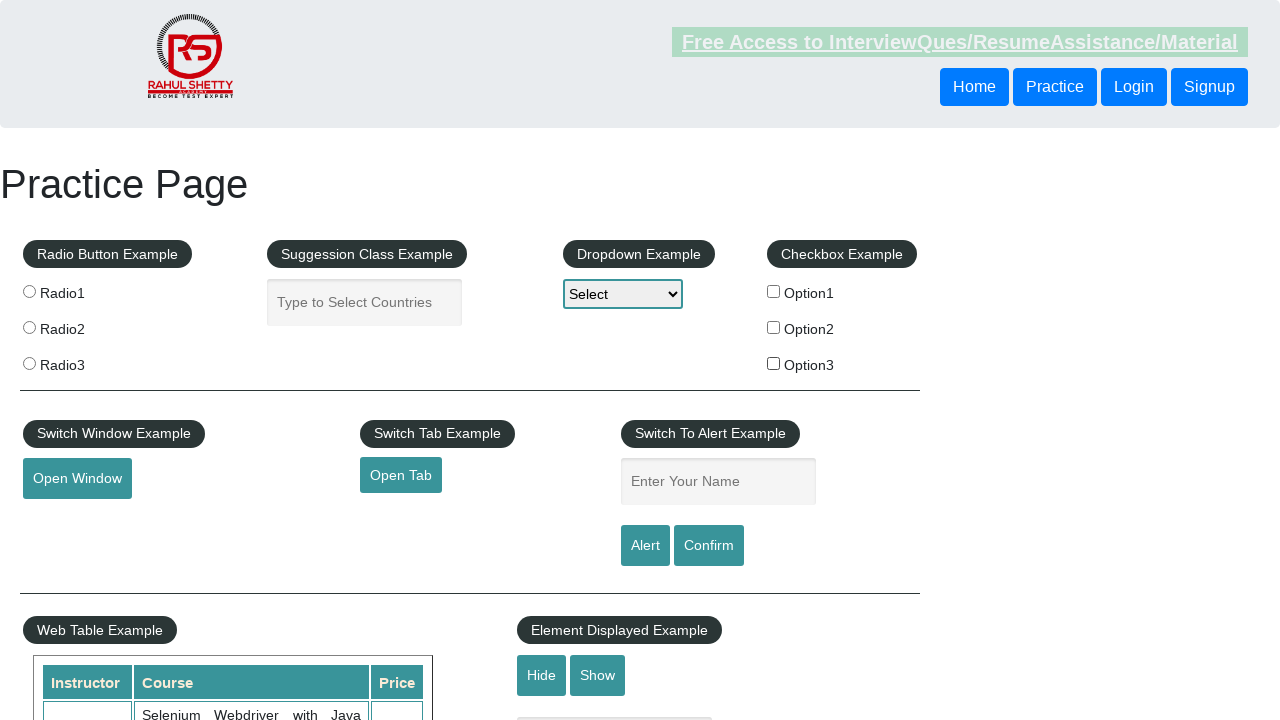

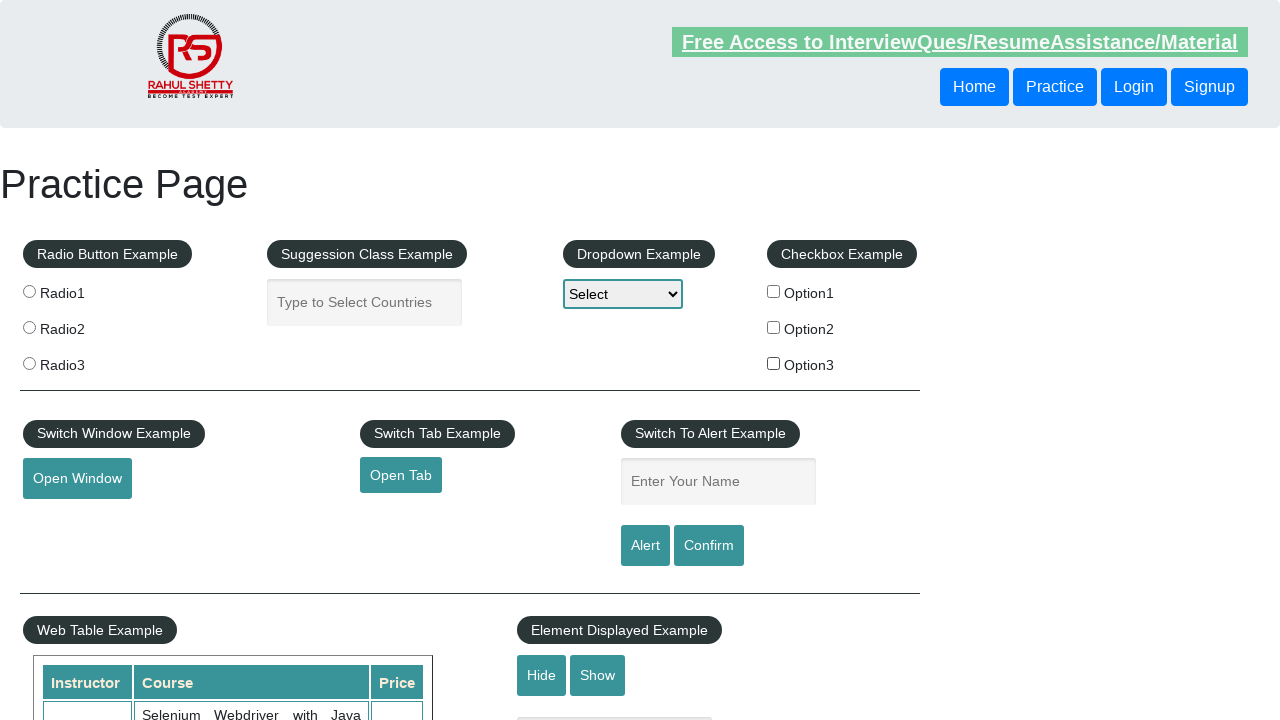